Tests drag and drop functionality on jQueryUI demo page by switching to an iframe and dragging an element to a drop target

Starting URL: https://jqueryui.com/droppable/

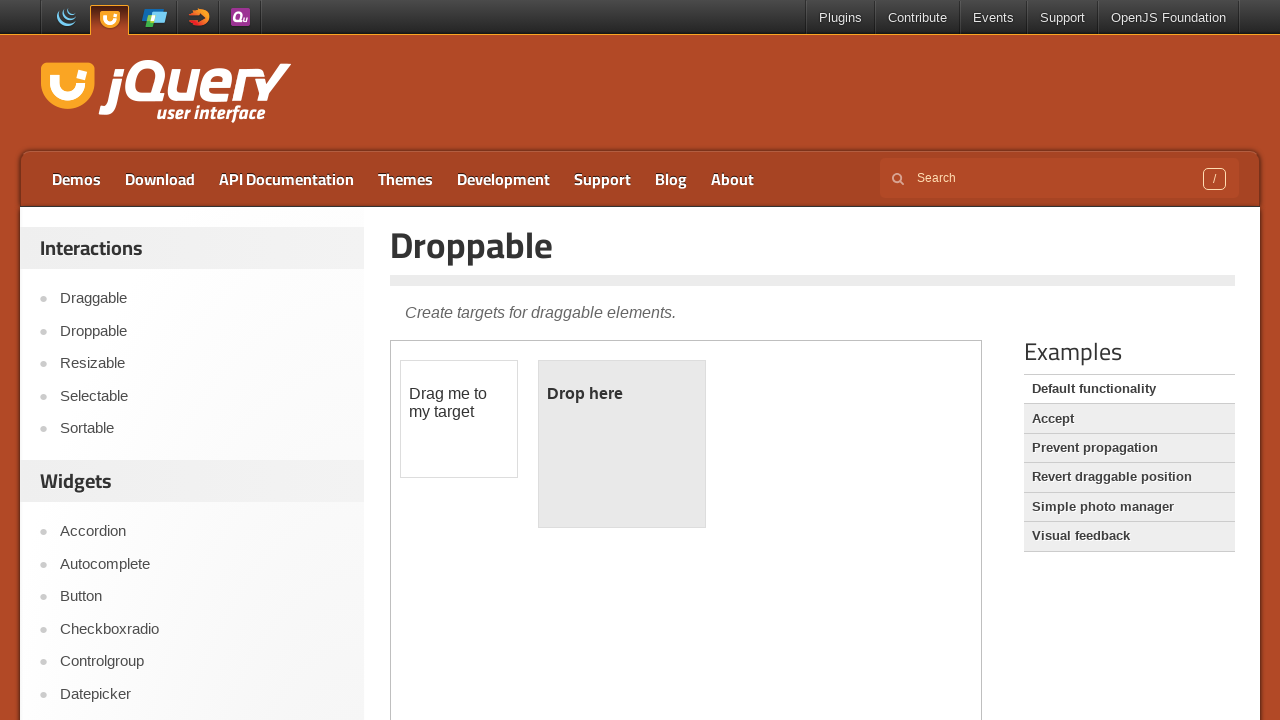

Located iframe.demo-frame containing draggable elements
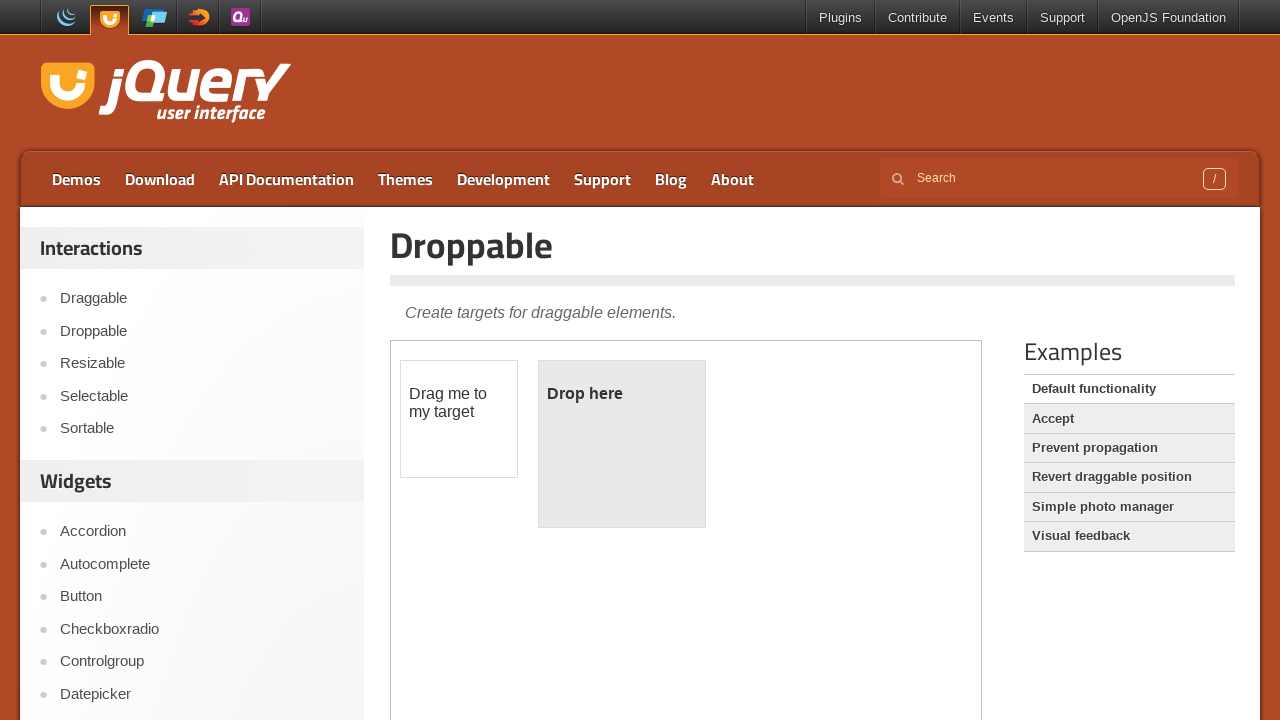

Clicked on draggable element with id 'draggable' at (459, 419) on iframe.demo-frame >> internal:control=enter-frame >> #draggable
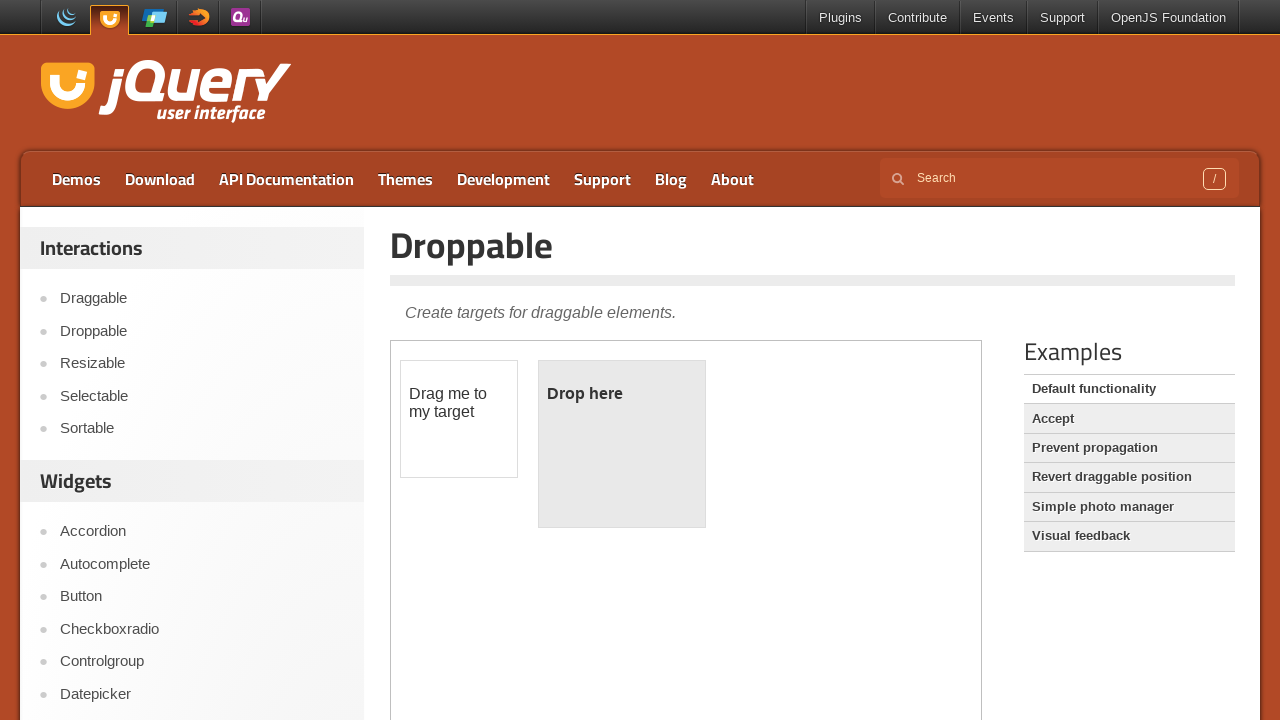

Located source element '#draggable' for drag operation
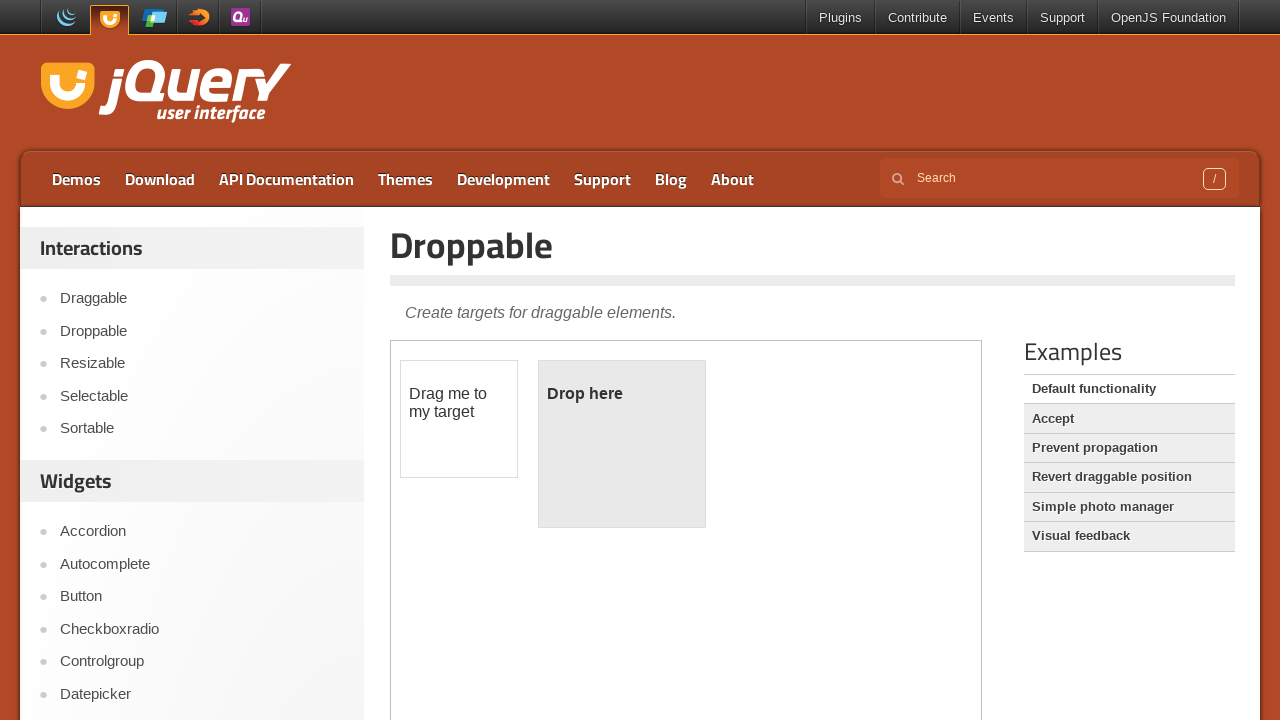

Located target element '#droppable' for drop operation
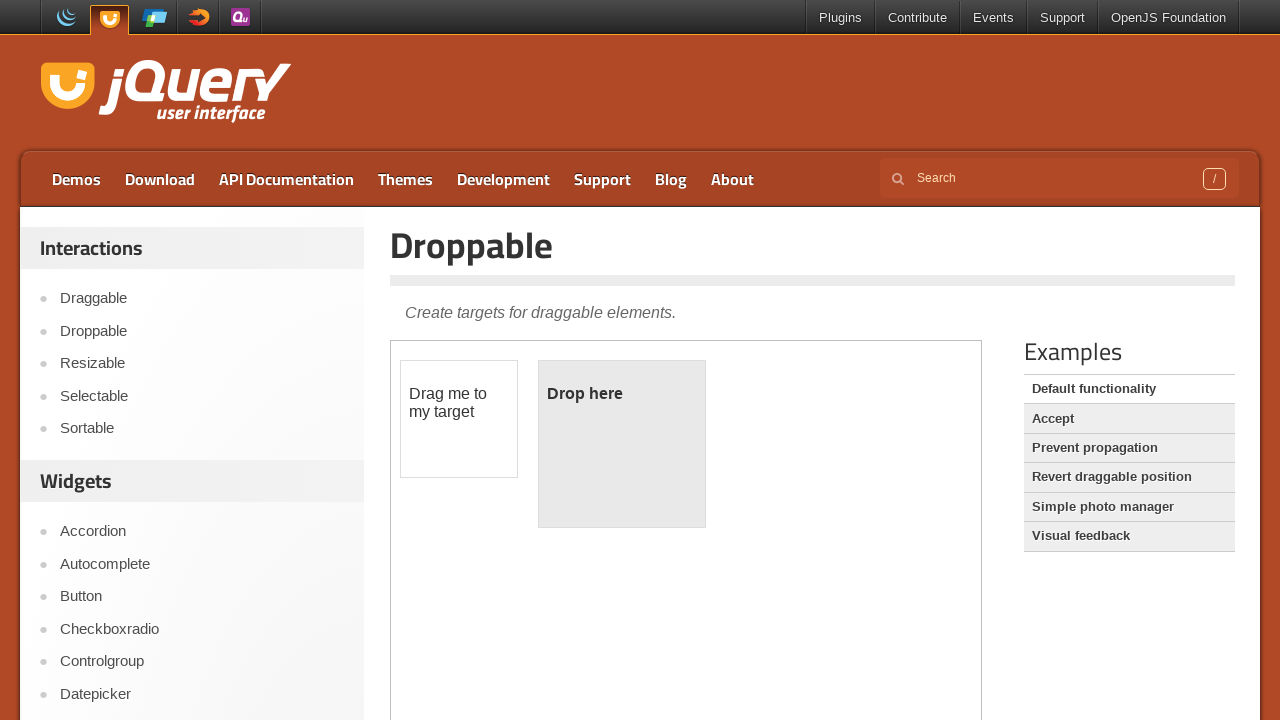

Completed drag and drop from '#draggable' to '#droppable' at (622, 444)
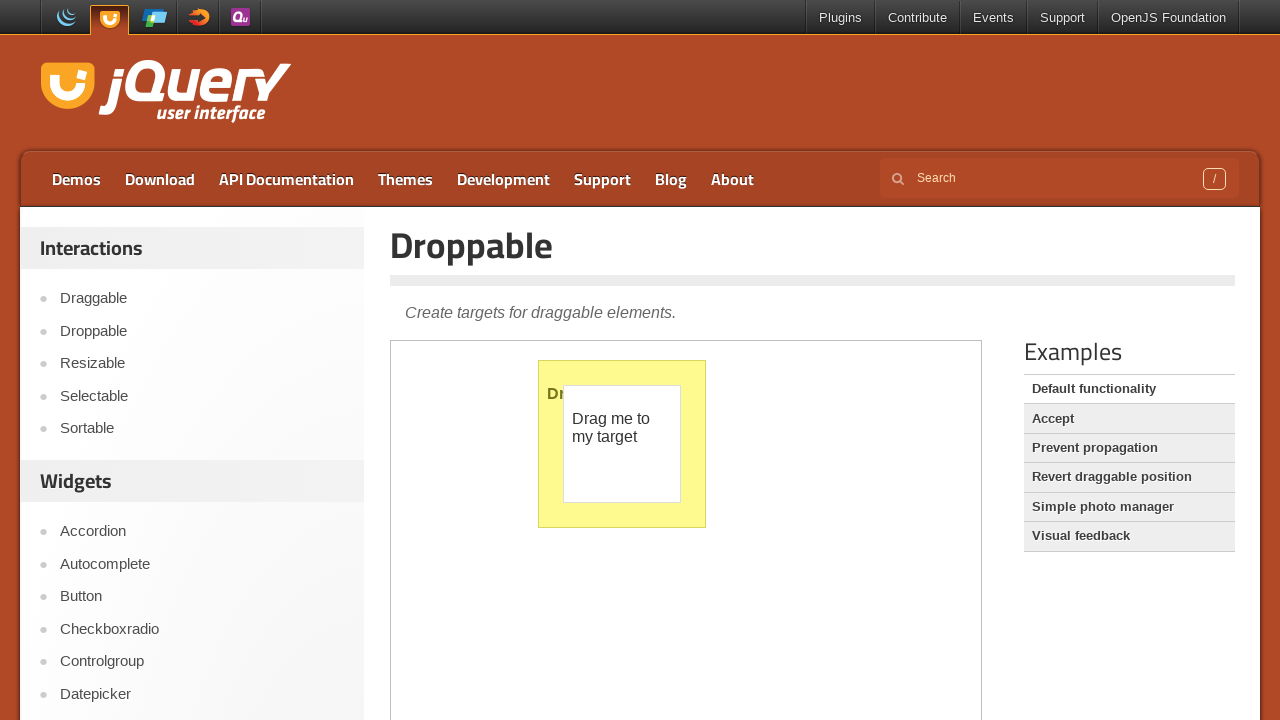

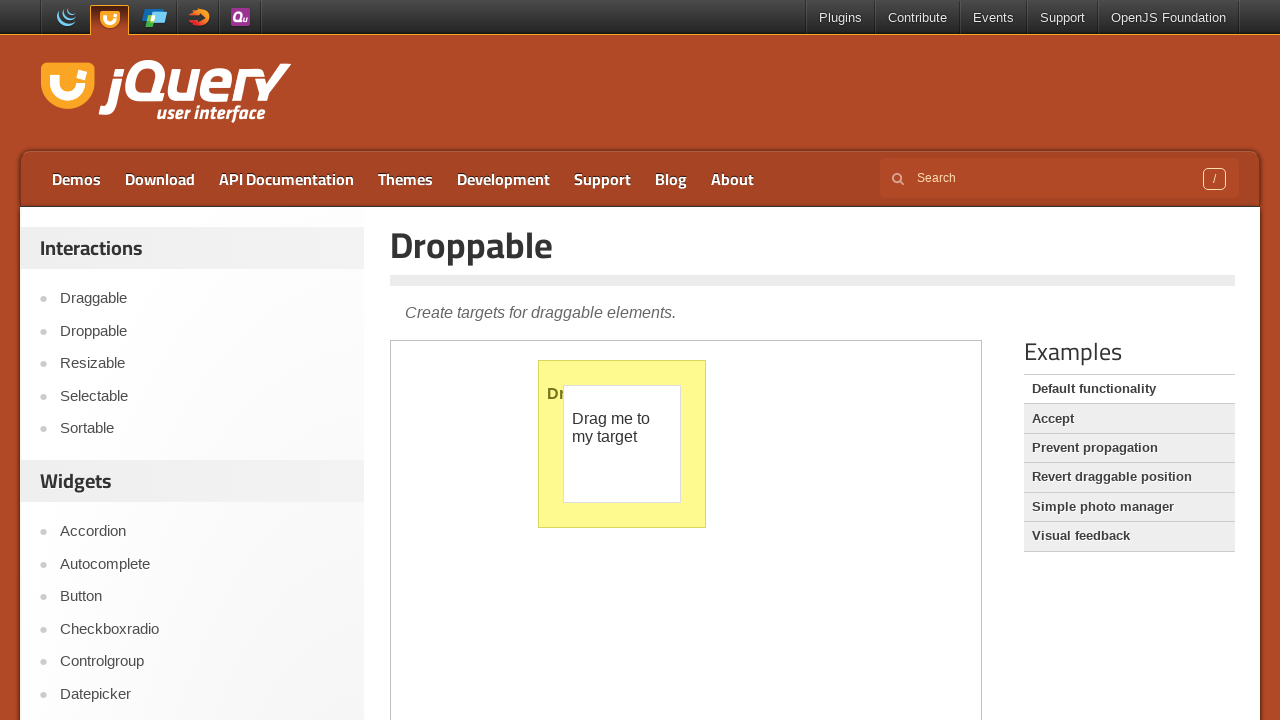